Tests that pressing arrow up key increases the numeric value in the input field from -1 to 1

Starting URL: http://the-internet.herokuapp.com/inputs

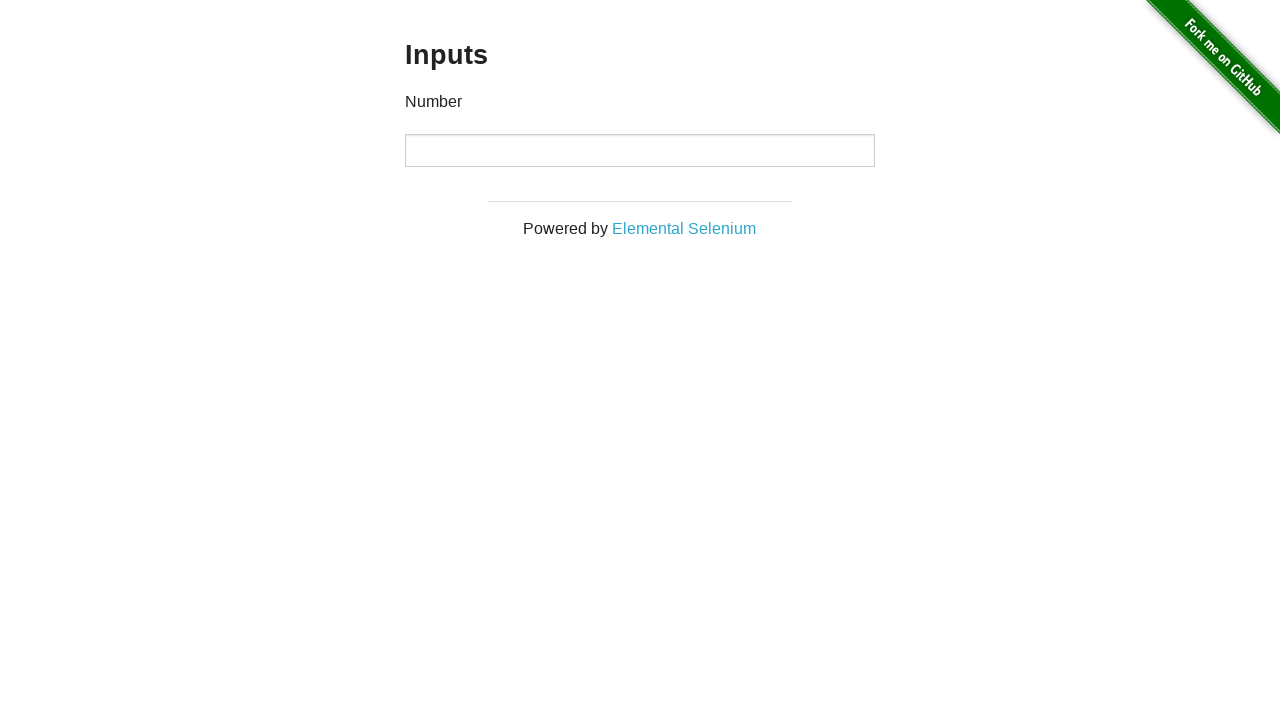

Located number input field
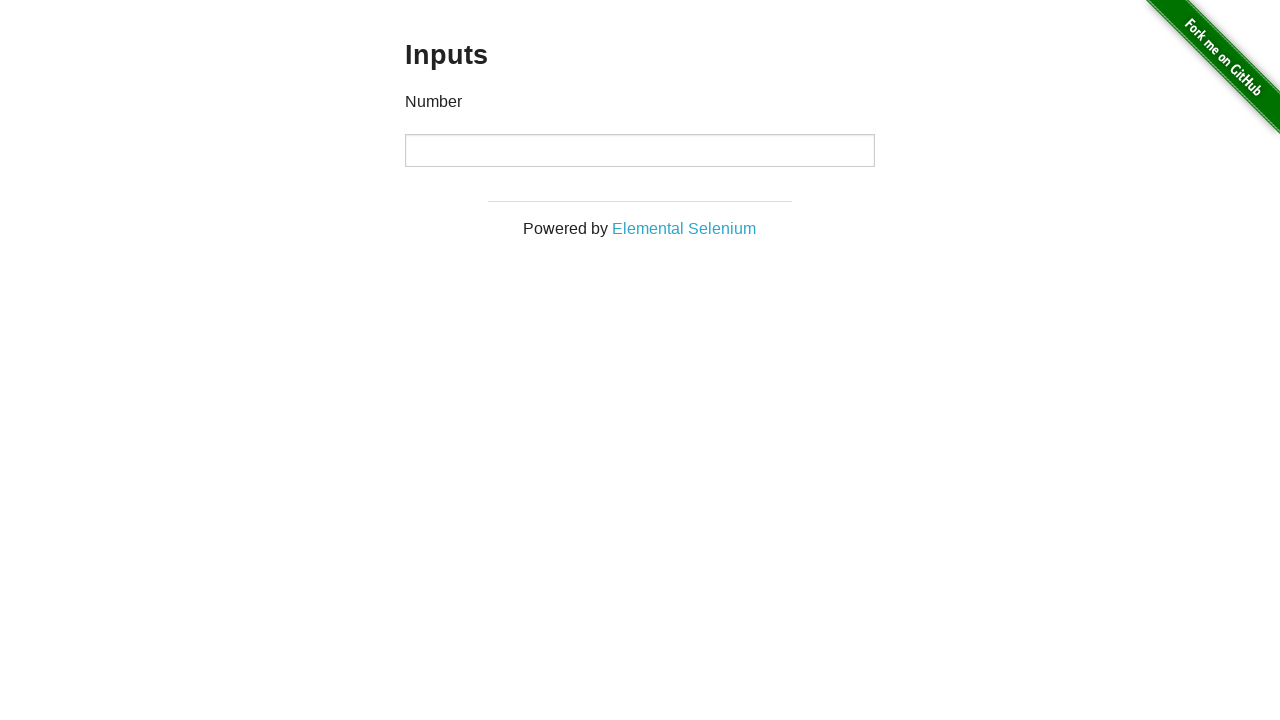

Filled number input field with initial value -1 on input[type='number']
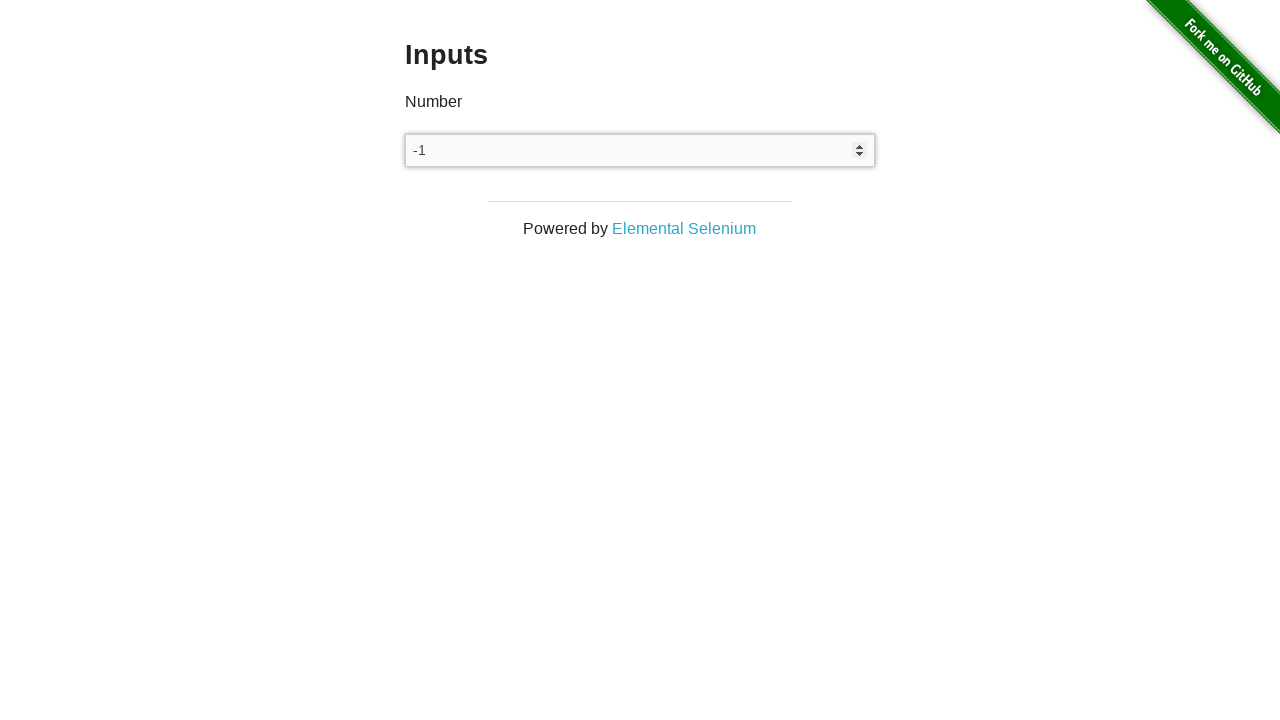

Pressed ArrowUp key once on input[type='number']
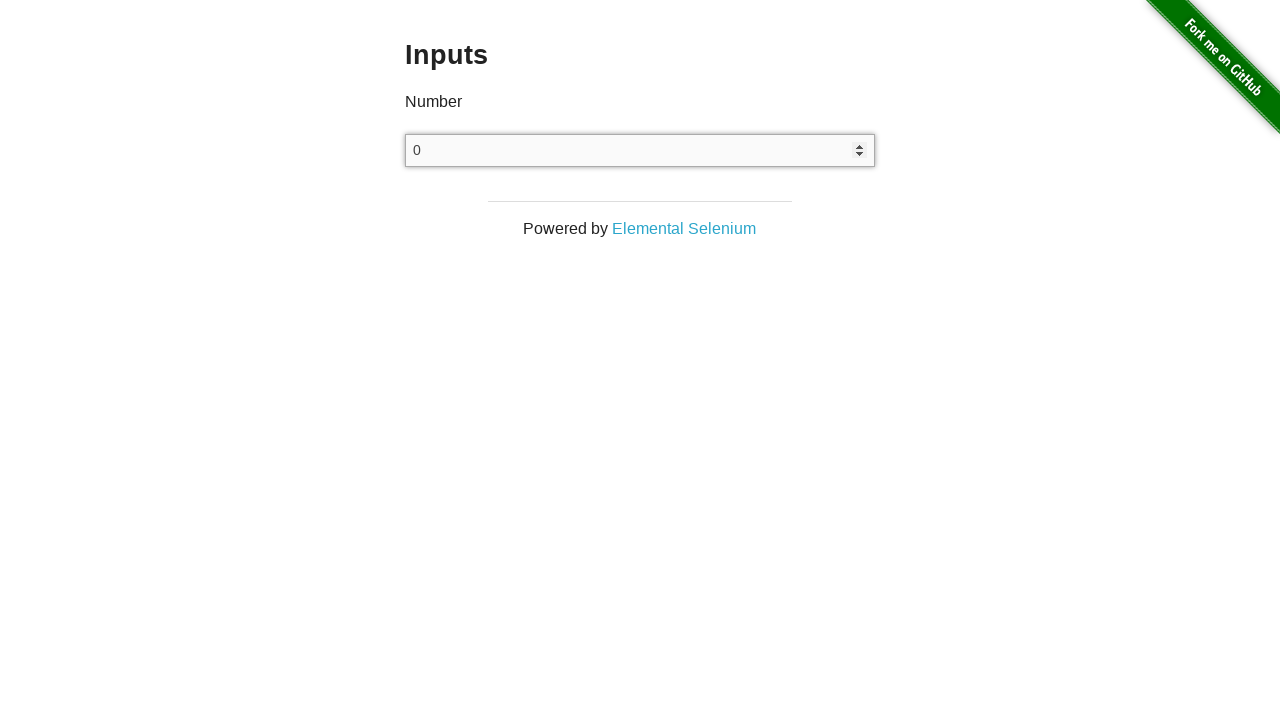

Pressed ArrowUp key second time on input[type='number']
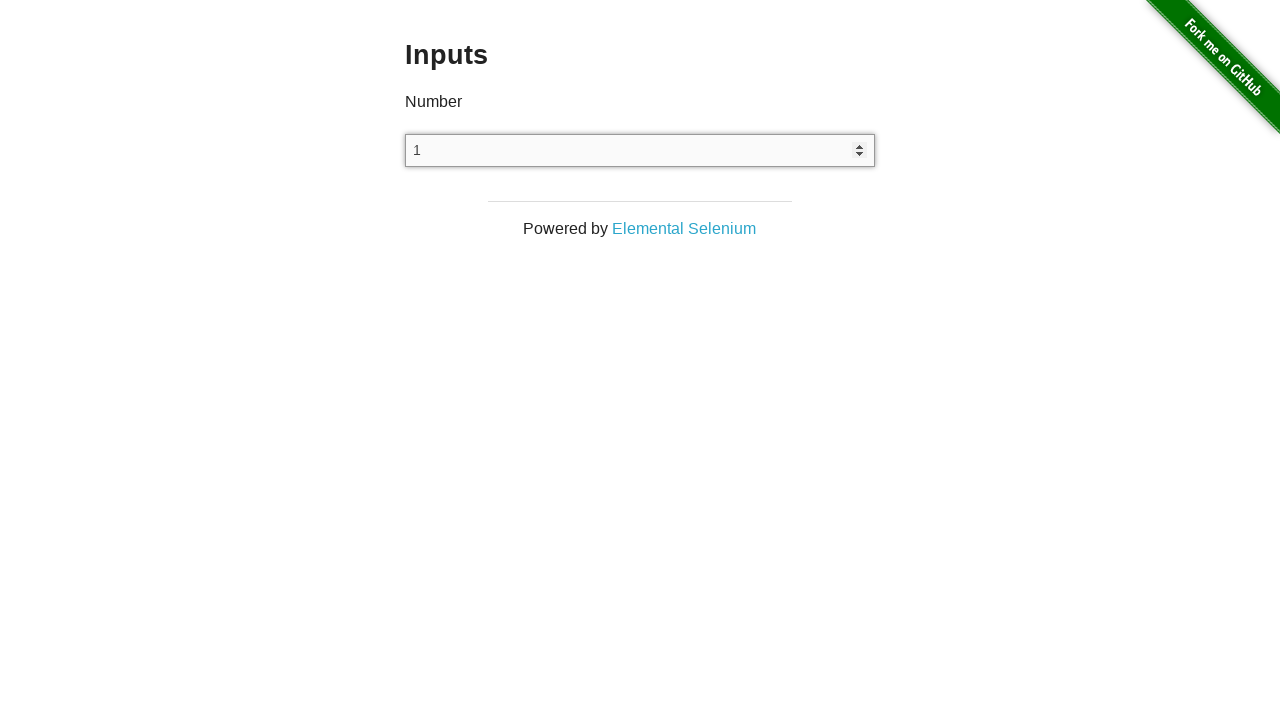

Verified input value increased to 1
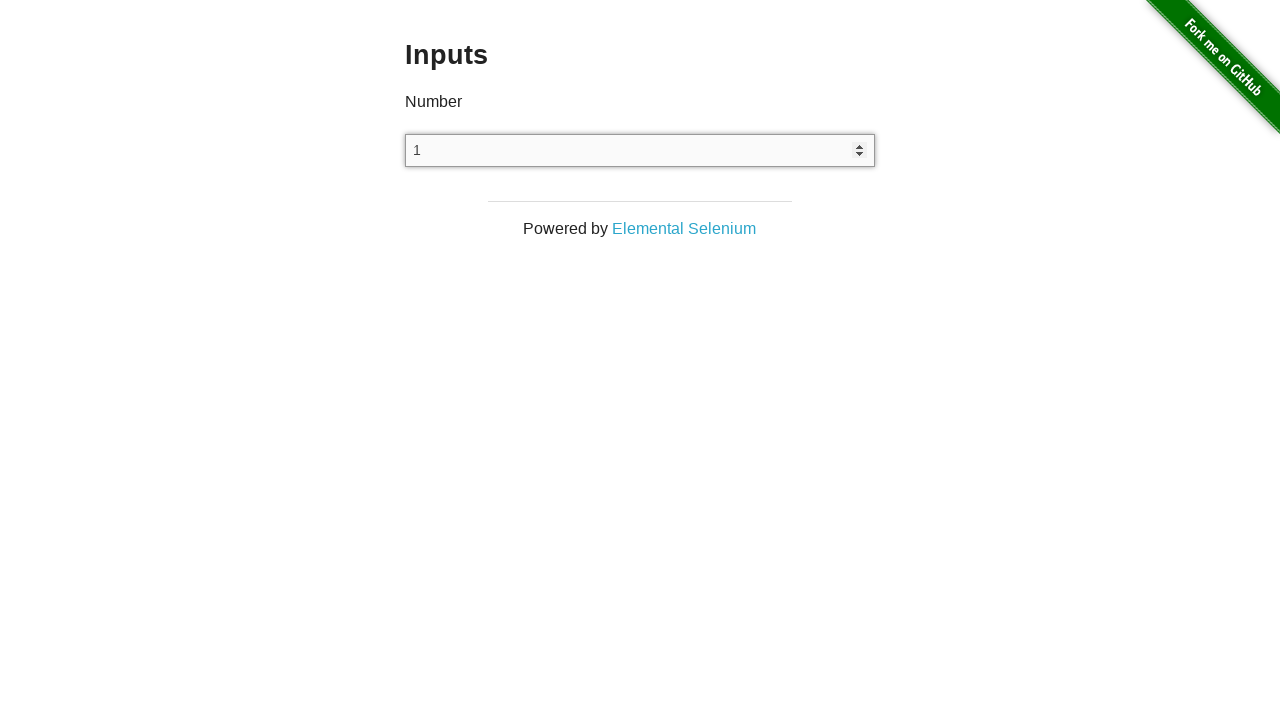

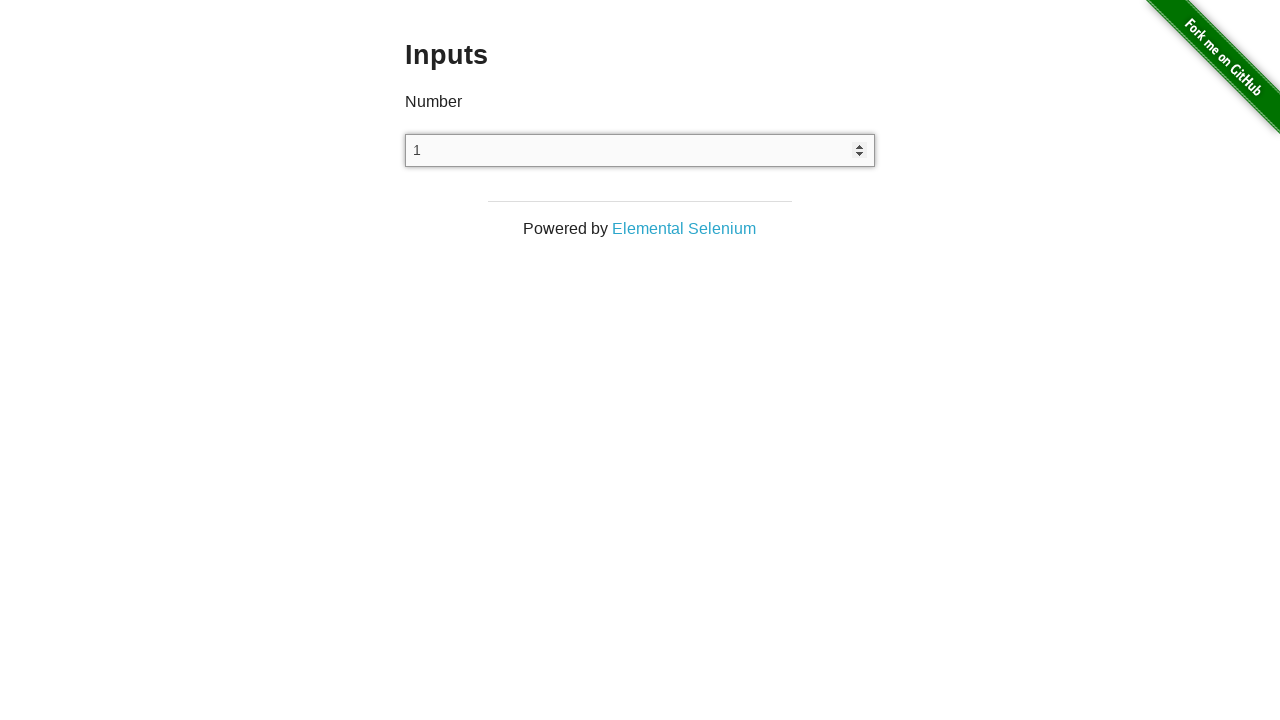